Tests clicking on a keynote button on a music lessons page

Starting URL: https://www.apronus.com/music/lessons/unit01.htm

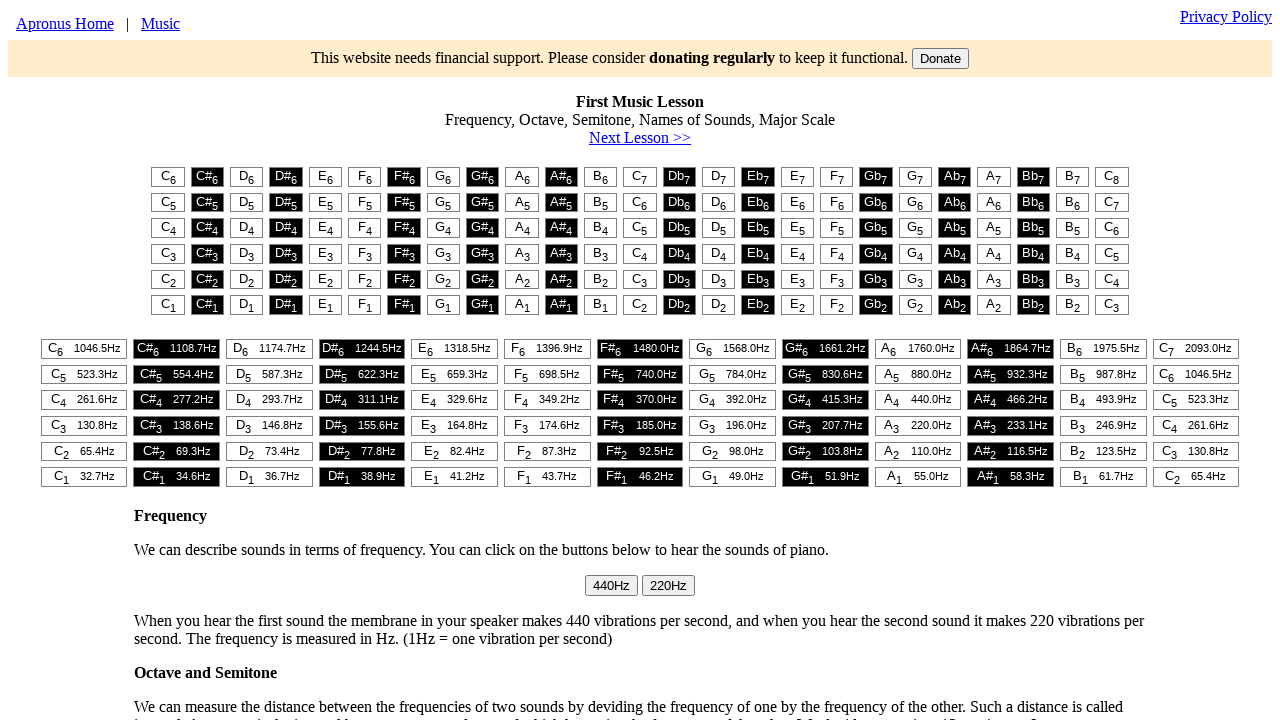

Navigated to music lessons page
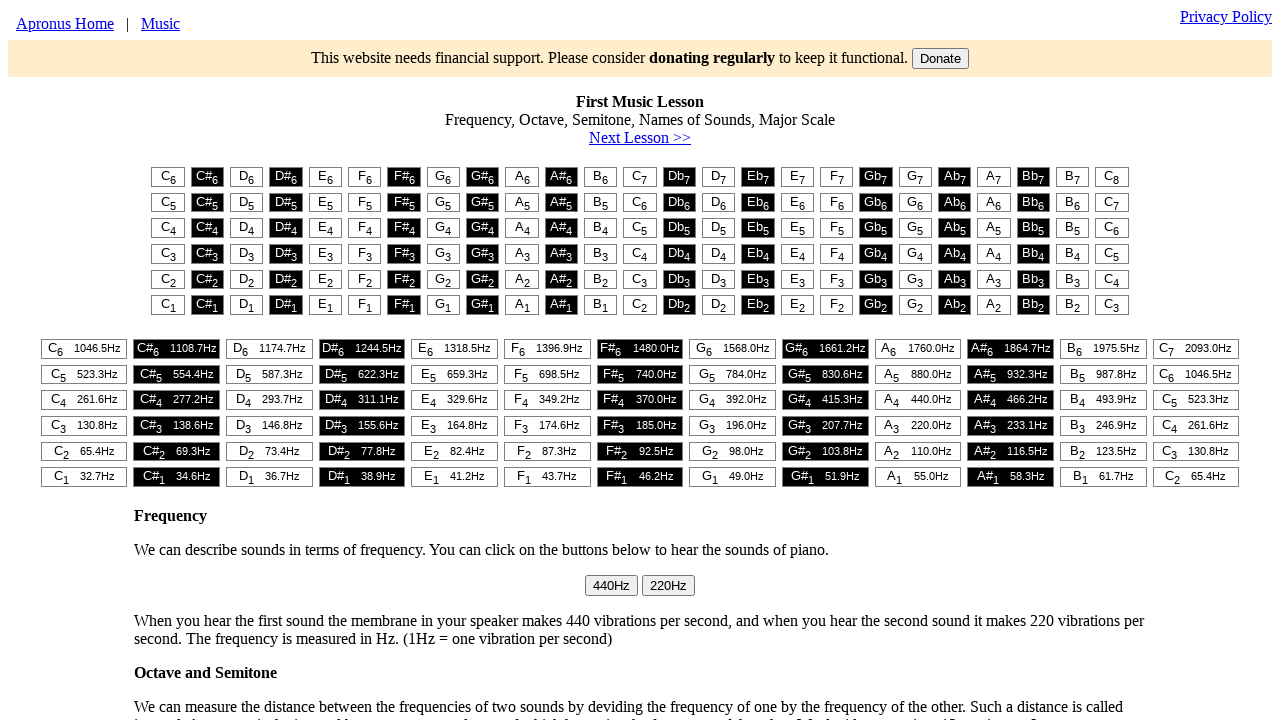

Clicked on keynote button at (168, 177) on #t1 > table > tr:nth-child(1) > td:nth-child(1) > button
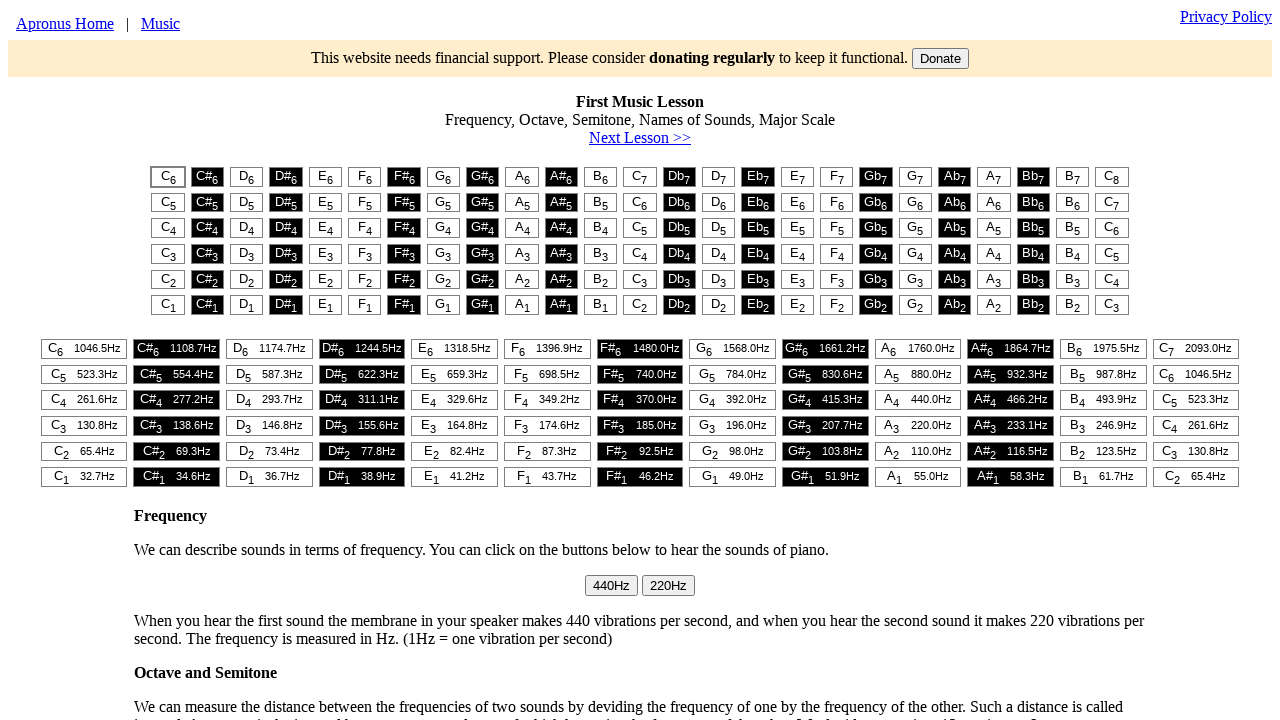

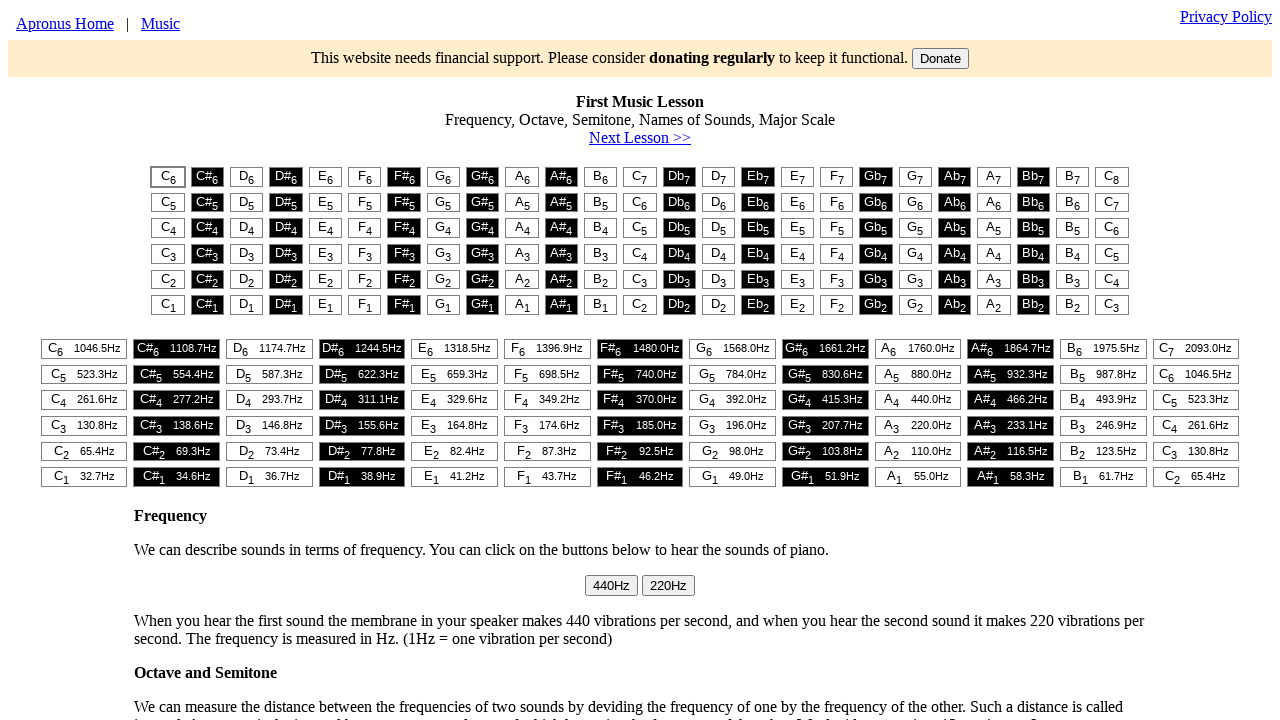